Tests right-click functionality on a button element and verifies that a confirmation message appears after the context click action

Starting URL: https://demoqa.com/buttons

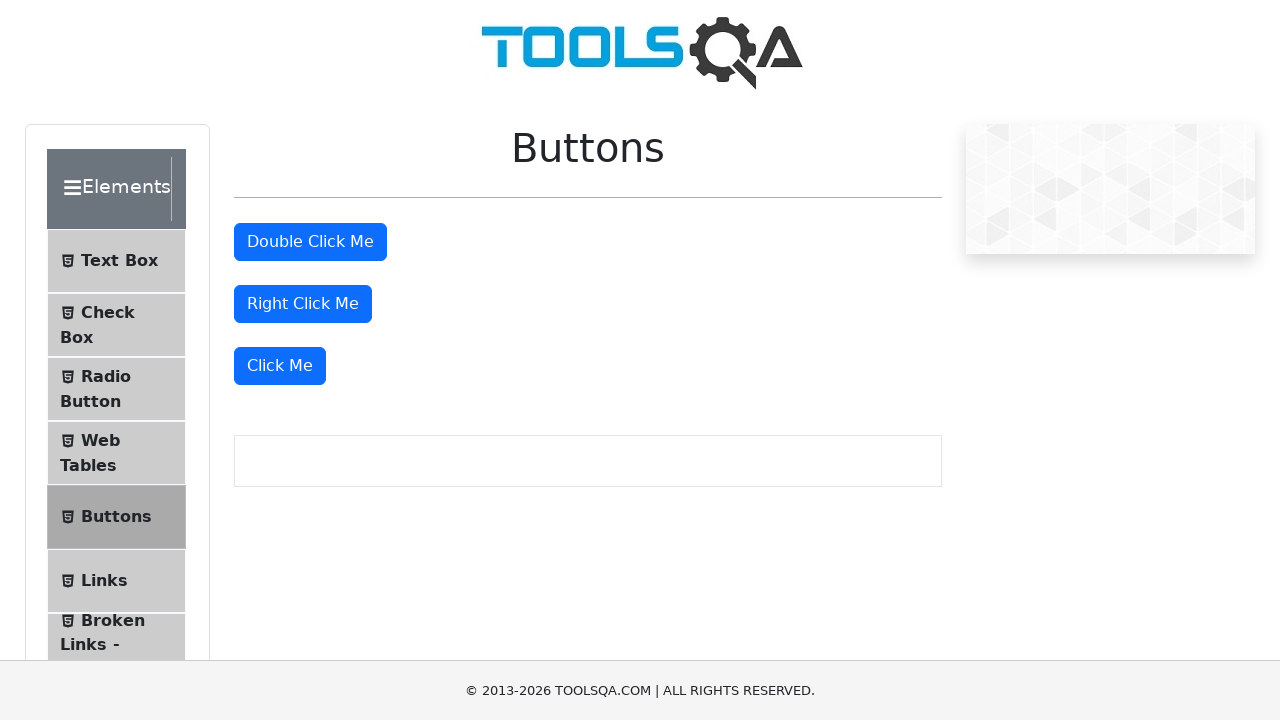

Right-clicked on 'Right Click Me' button at (303, 304) on //button[text()='Right Click Me']
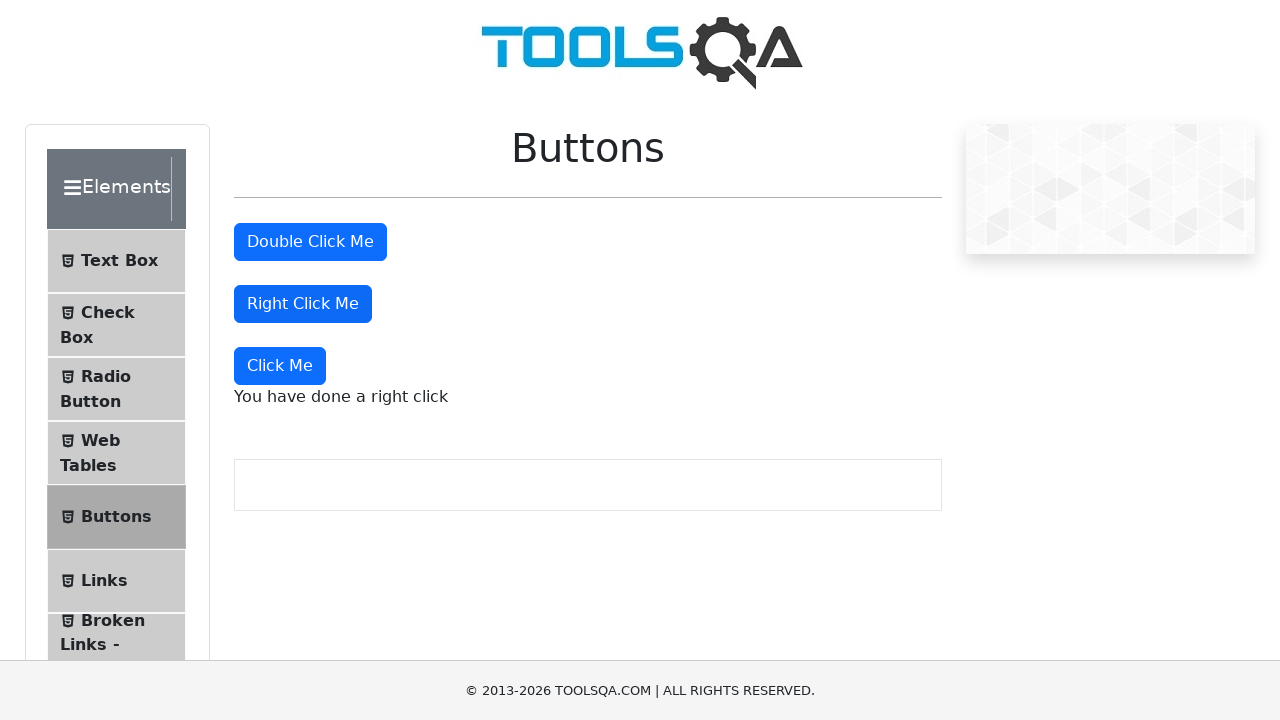

Right-click confirmation message appeared
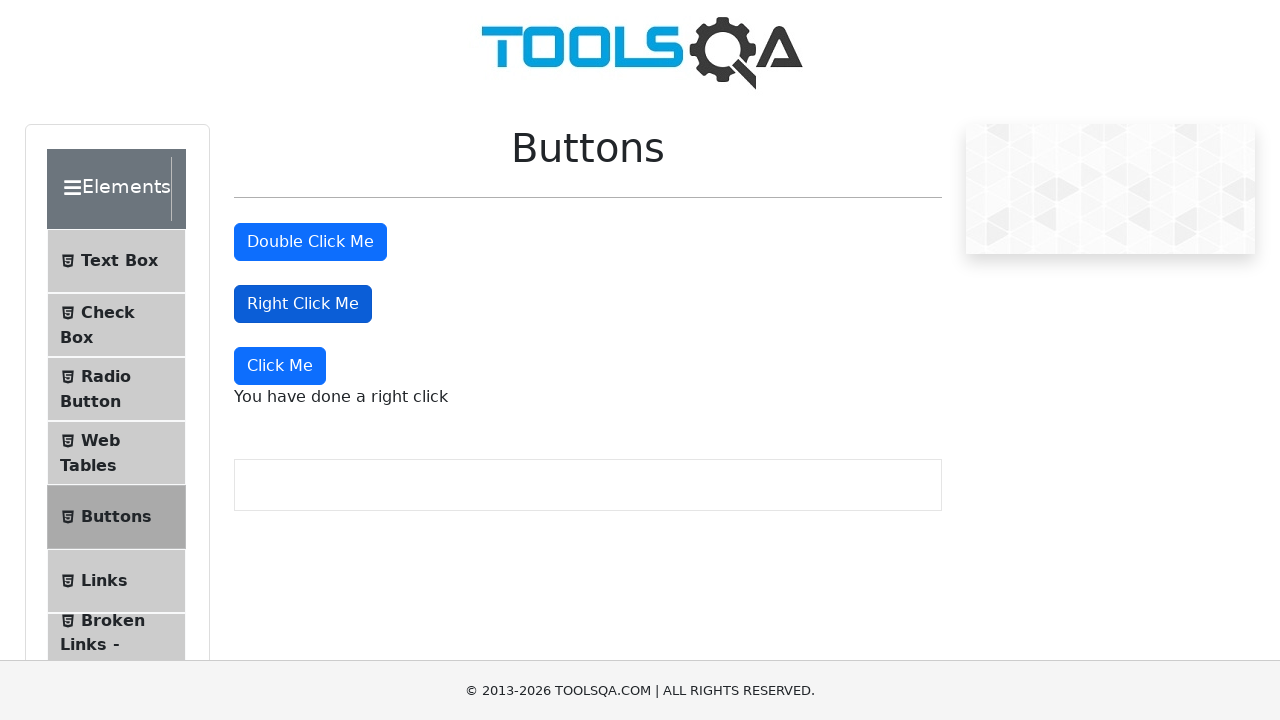

Located right-click message element
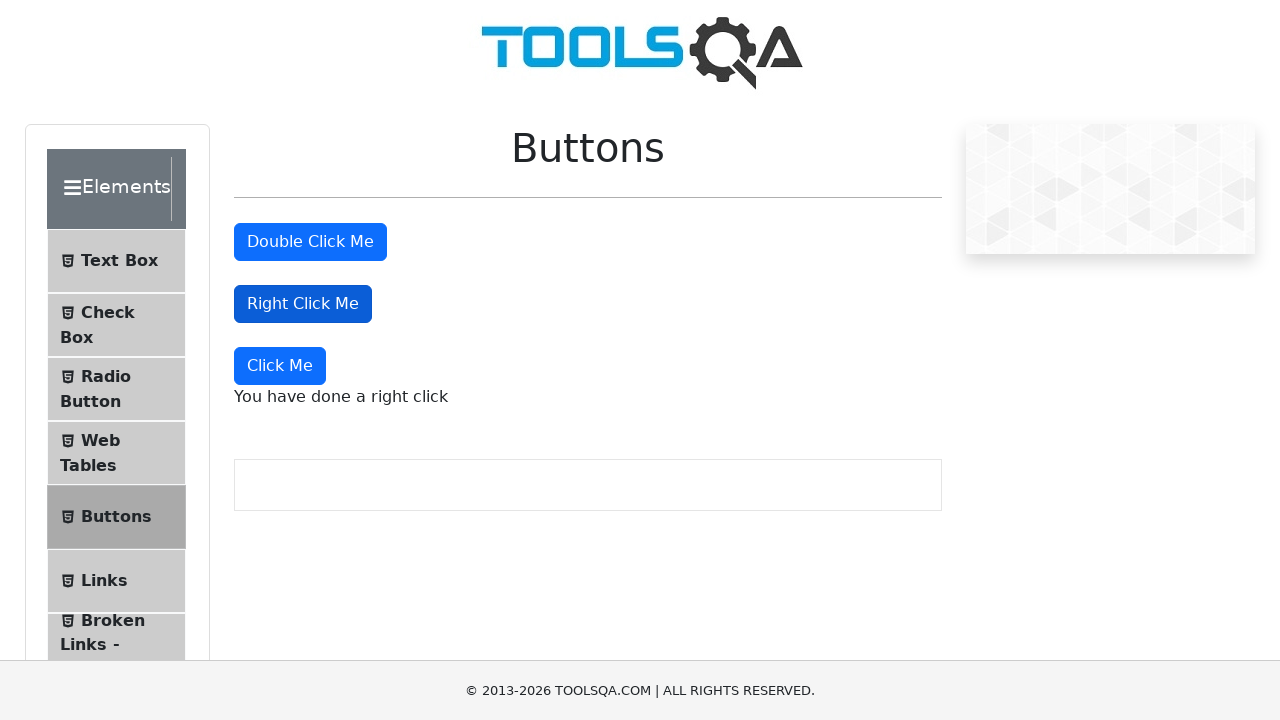

Verified that message contains 'right click' text
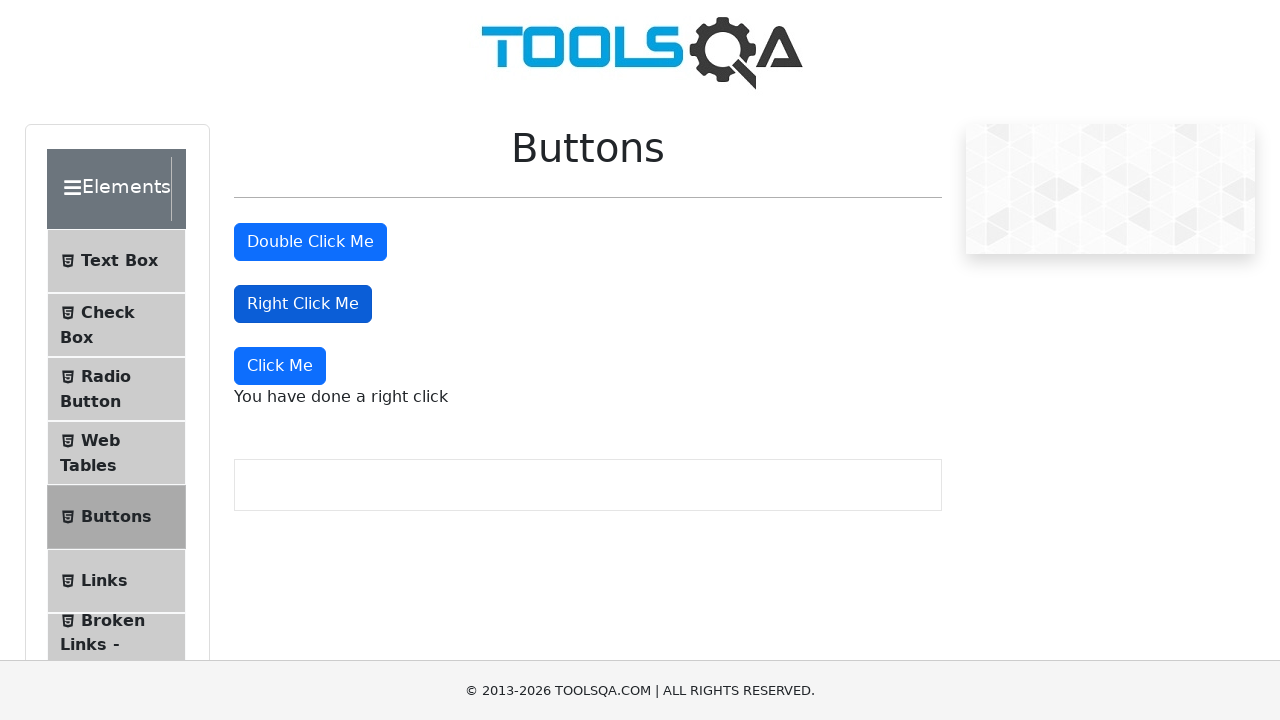

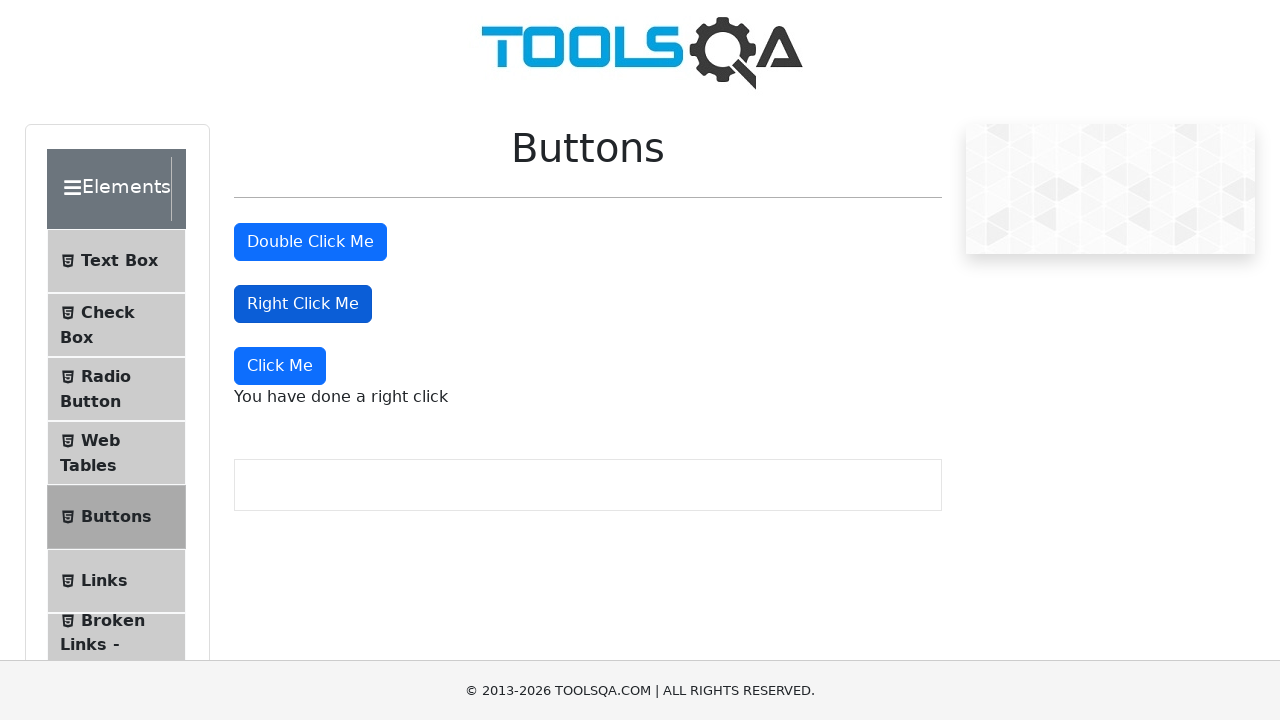